Tests that the todo counter displays the correct number of items as todos are added

Starting URL: https://demo.playwright.dev/todomvc

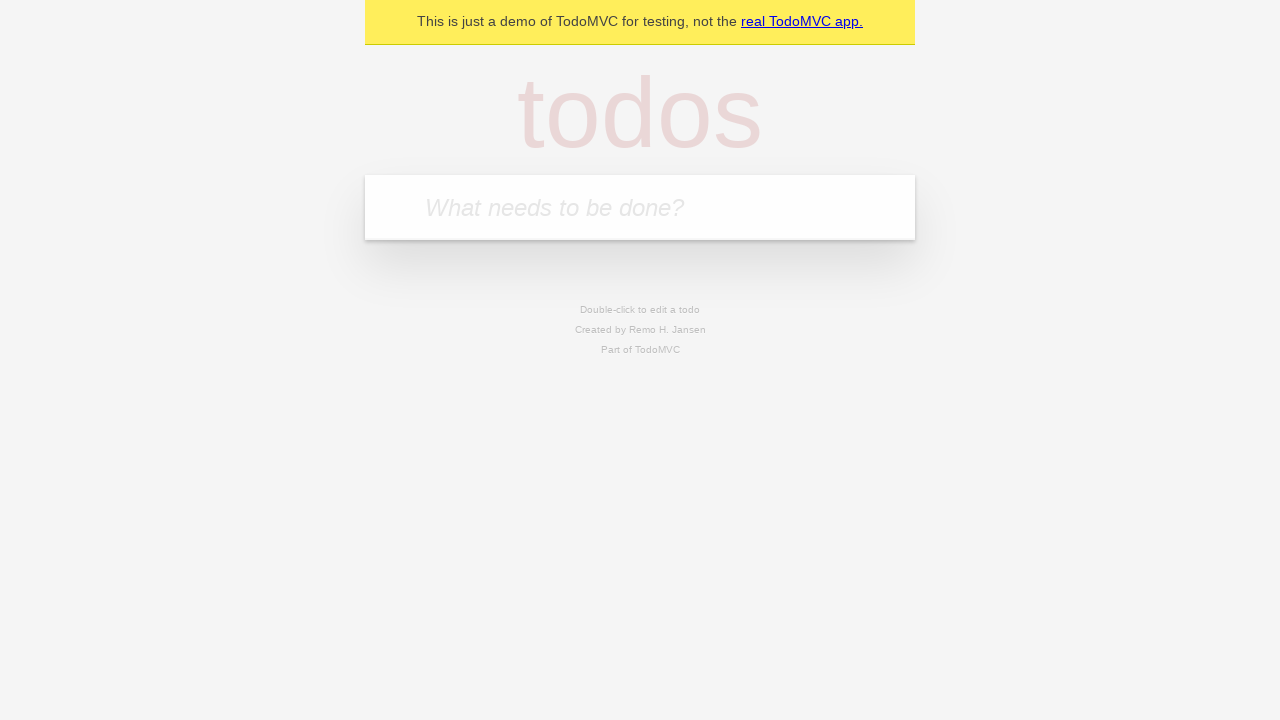

Located the 'What needs to be done?' input field
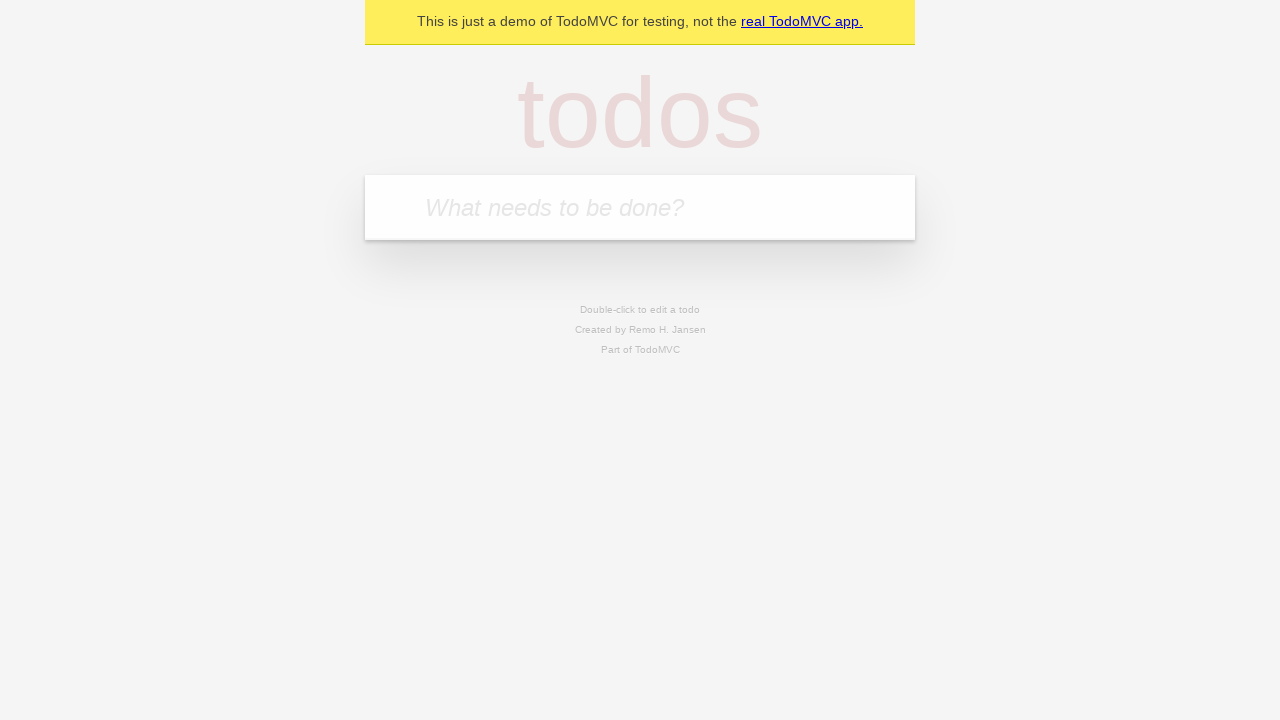

Filled first todo input with 'buy some cheese' on internal:attr=[placeholder="What needs to be done?"i]
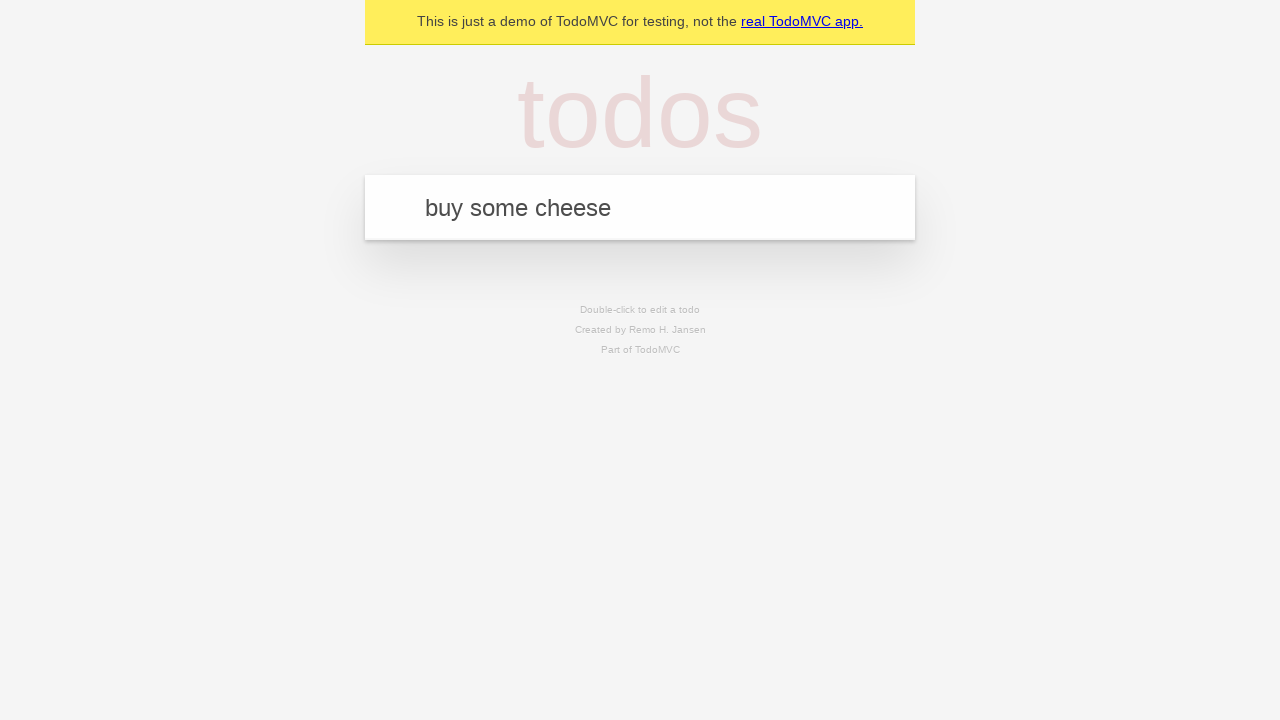

Pressed Enter to add first todo item on internal:attr=[placeholder="What needs to be done?"i]
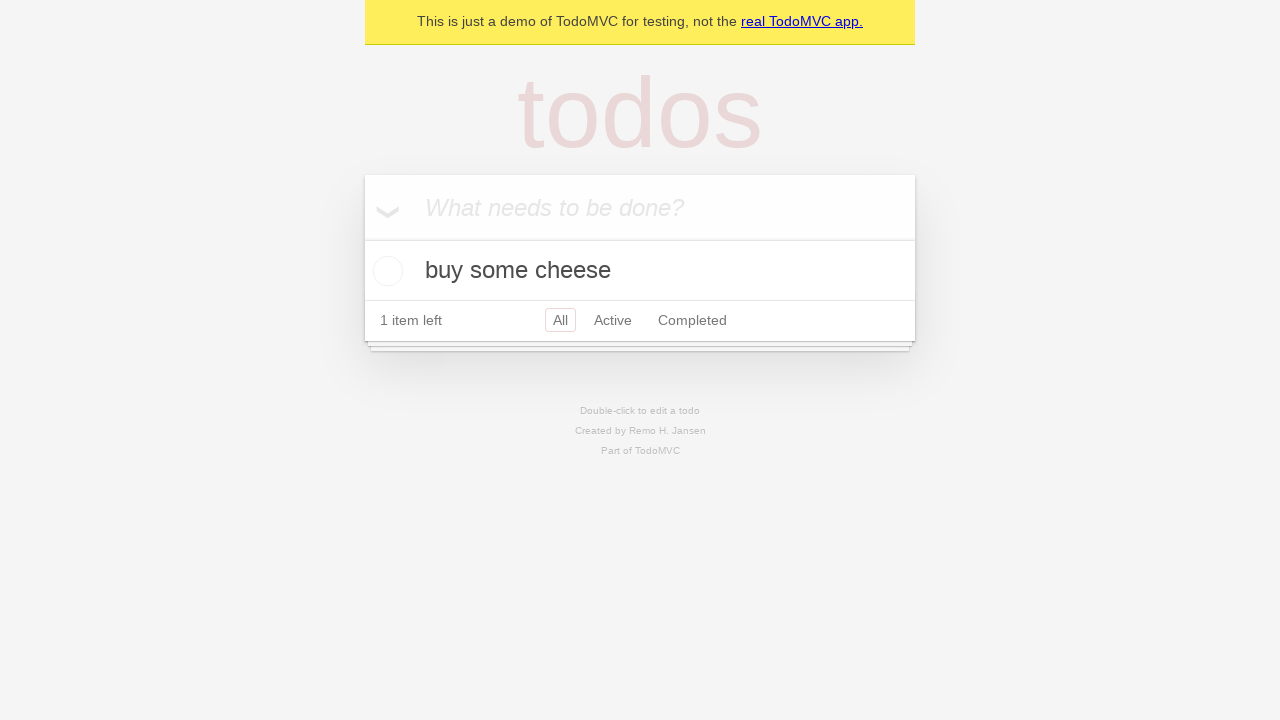

Todo counter element appeared after adding first item
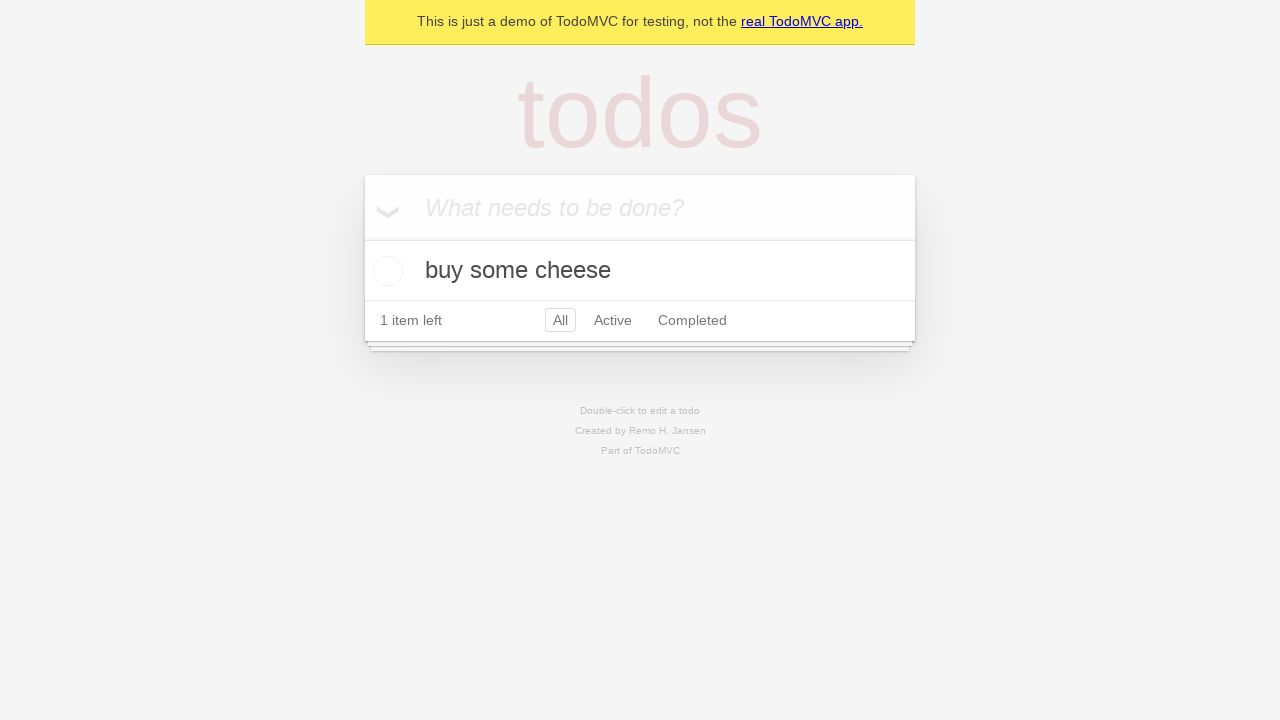

Filled second todo input with 'feed the cat' on internal:attr=[placeholder="What needs to be done?"i]
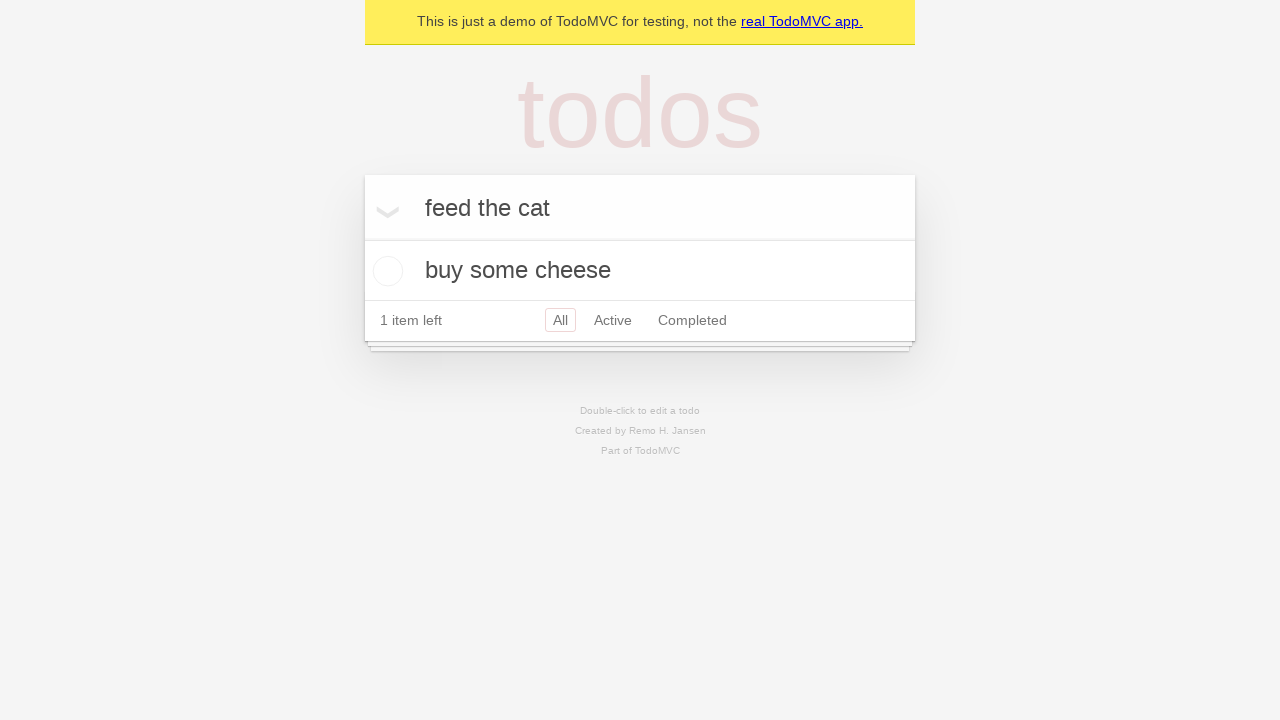

Pressed Enter to add second todo item on internal:attr=[placeholder="What needs to be done?"i]
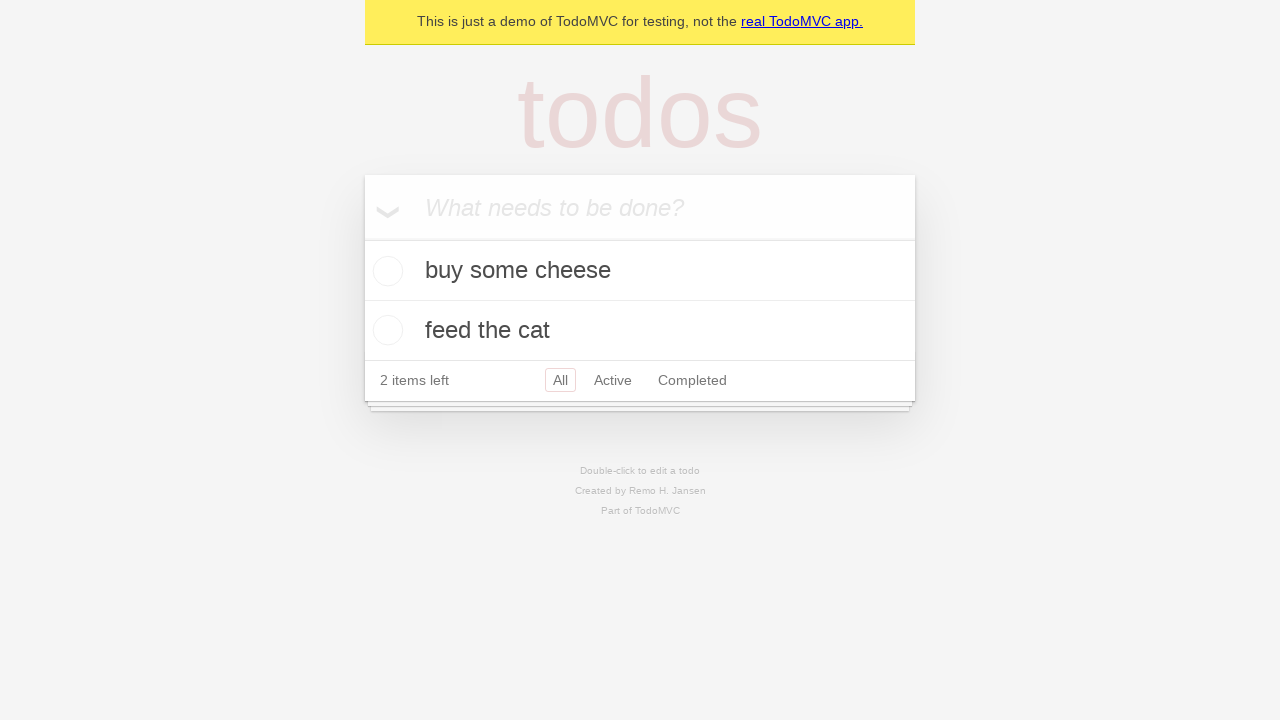

Counter updated to show '2 items left'
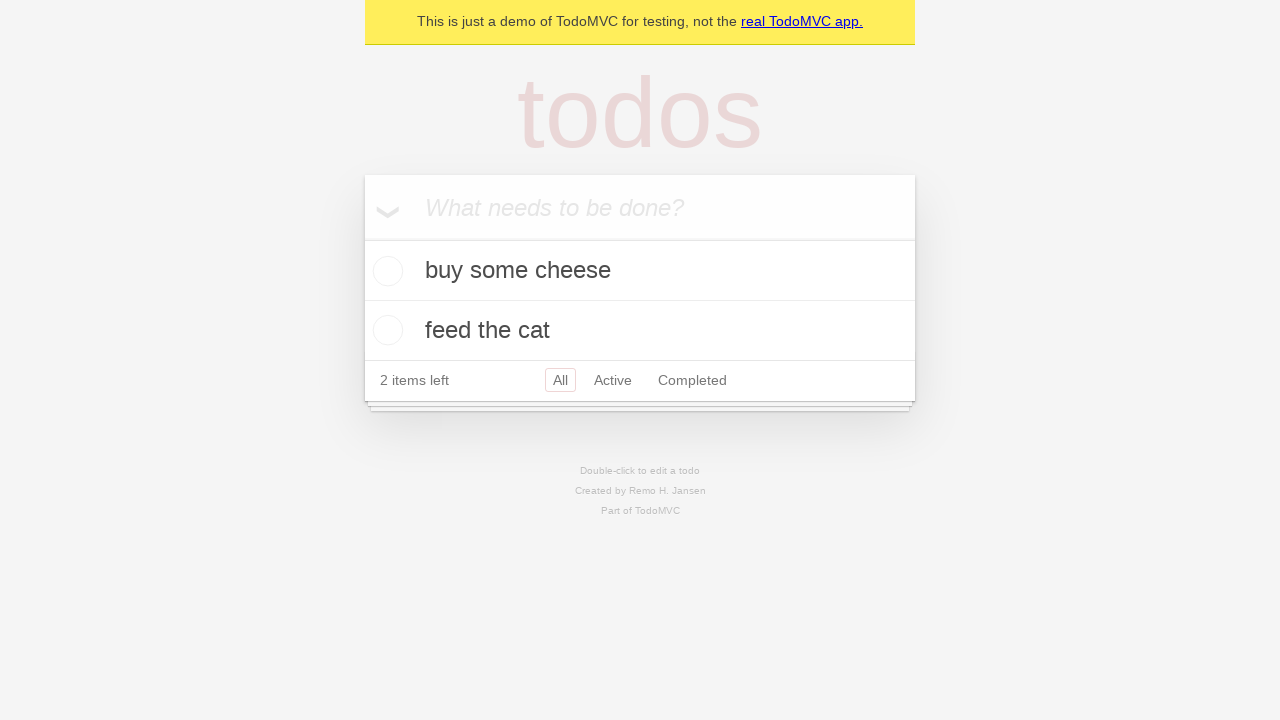

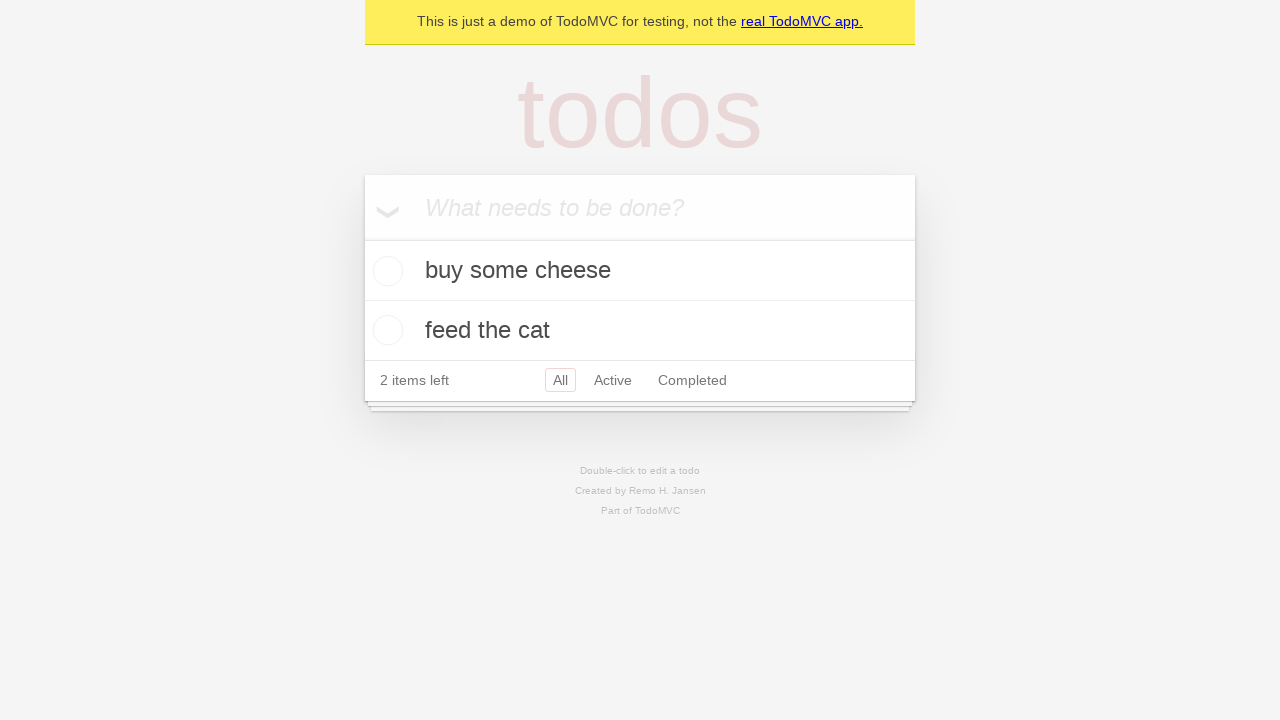